Tests selecting multiple cities from a checkbox dropdown menu by searching and selecting Paris and Rome

Starting URL: https://leafground.com/checkbox.xhtml

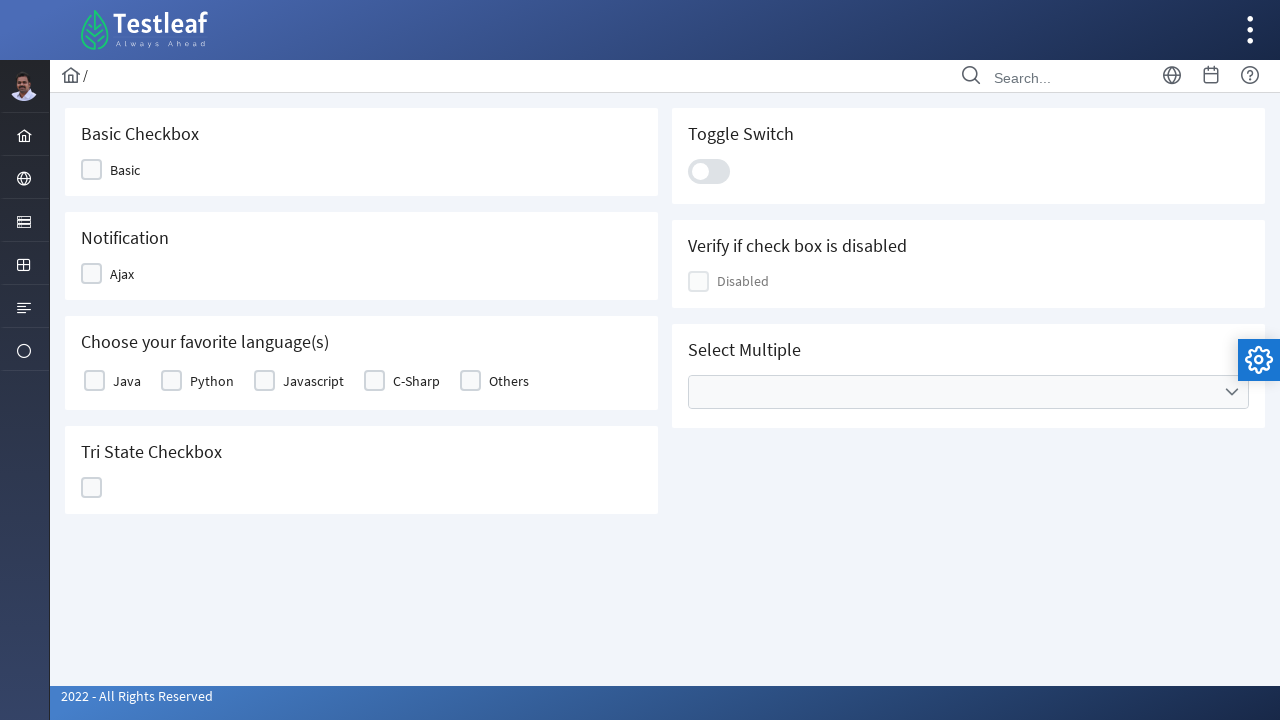

Clicked on multi-select checkbox menu trigger at (1232, 392) on xpath=//*[contains(@class,'ui-selectcheckboxmenu-trigger')]
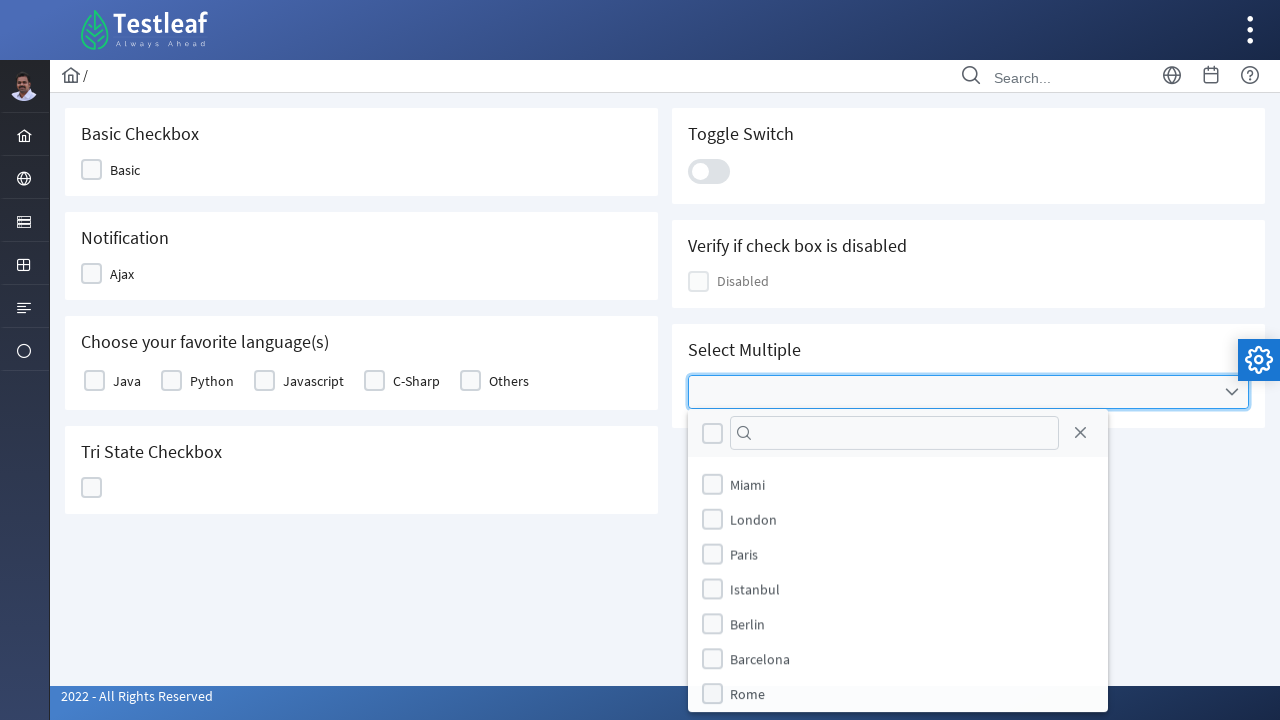

Filter input field became visible
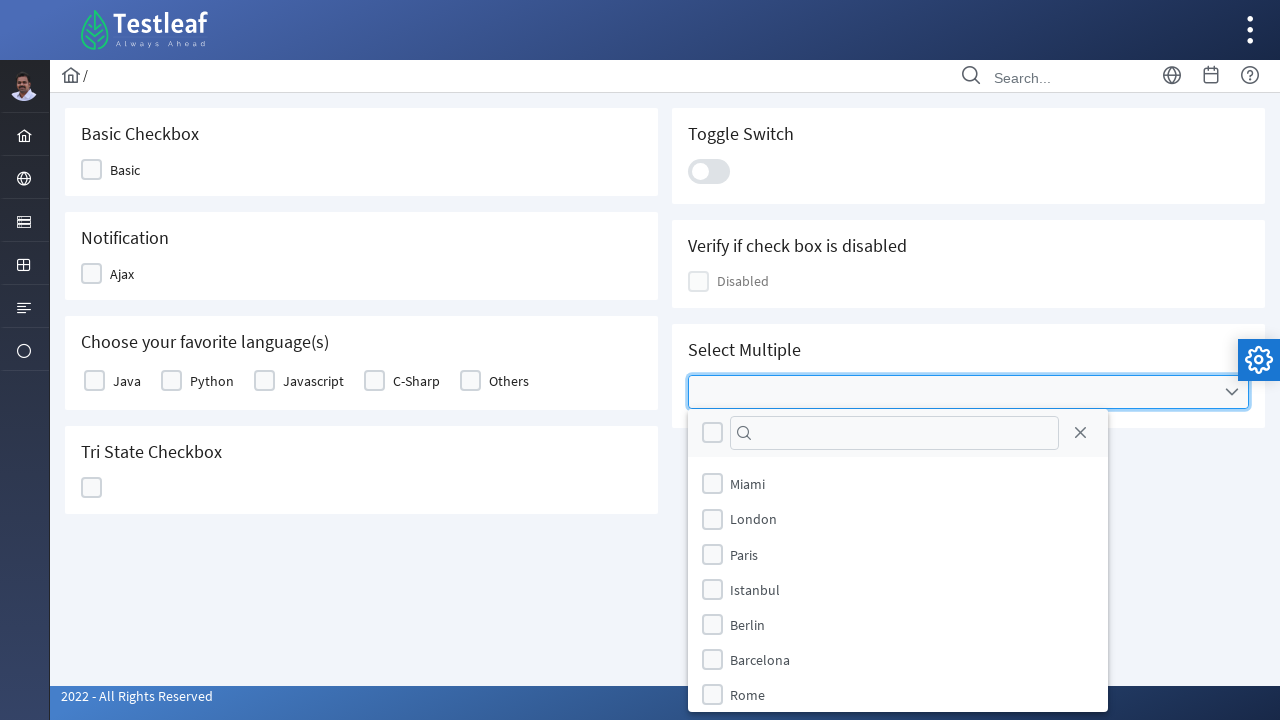

Cleared filter input field on //*[@class='ui-selectcheckboxmenu-filter-container']//input
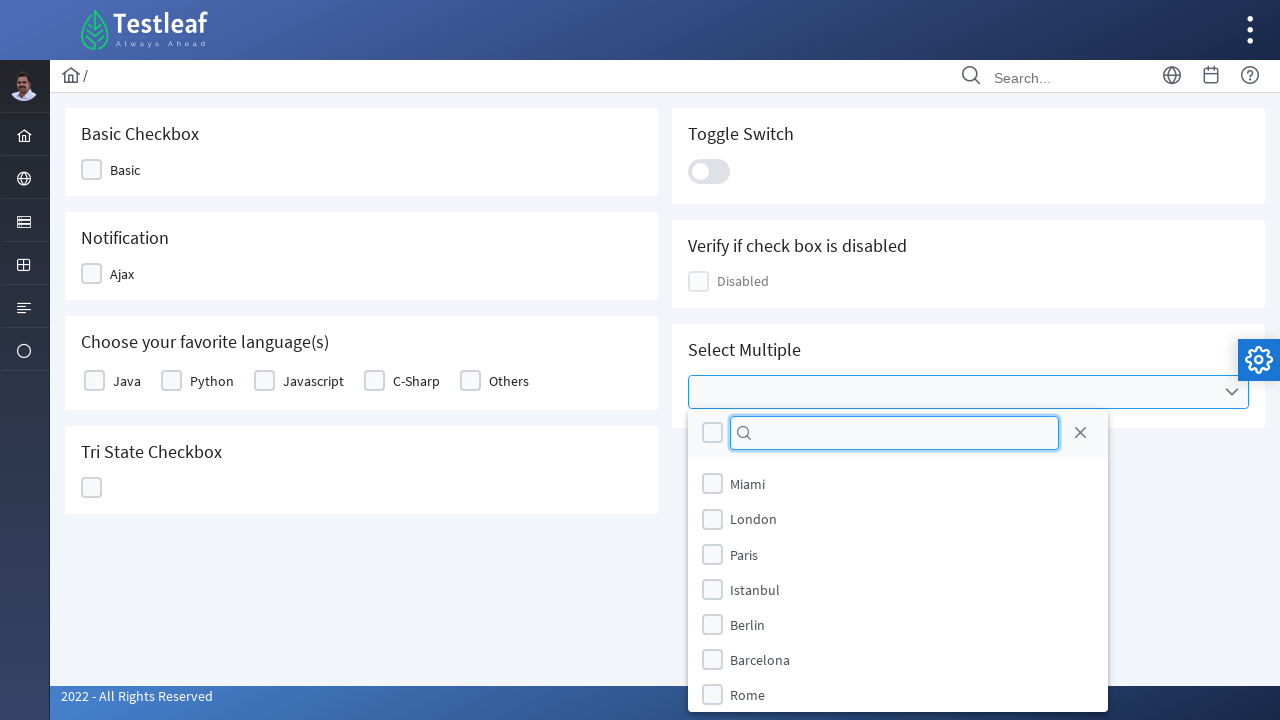

Entered 'Paris' in filter input field on //*[@class='ui-selectcheckboxmenu-filter-container']//input
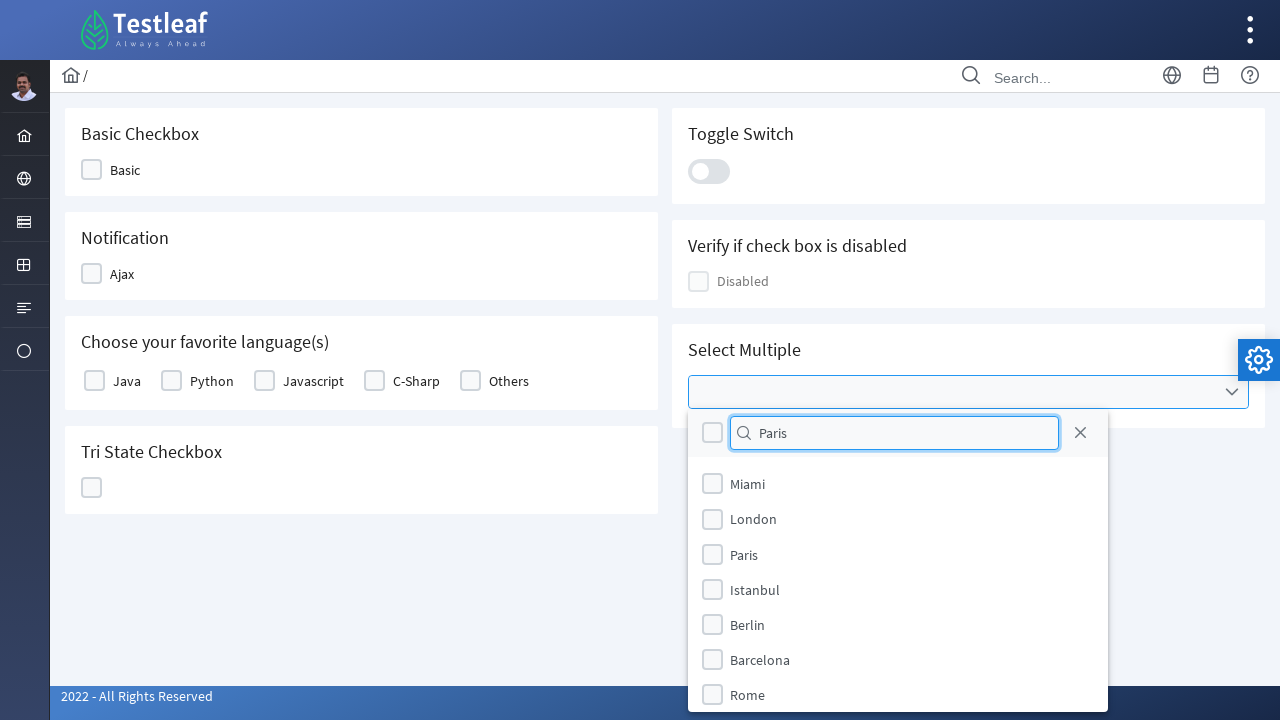

Filtered results loaded for 'Paris'
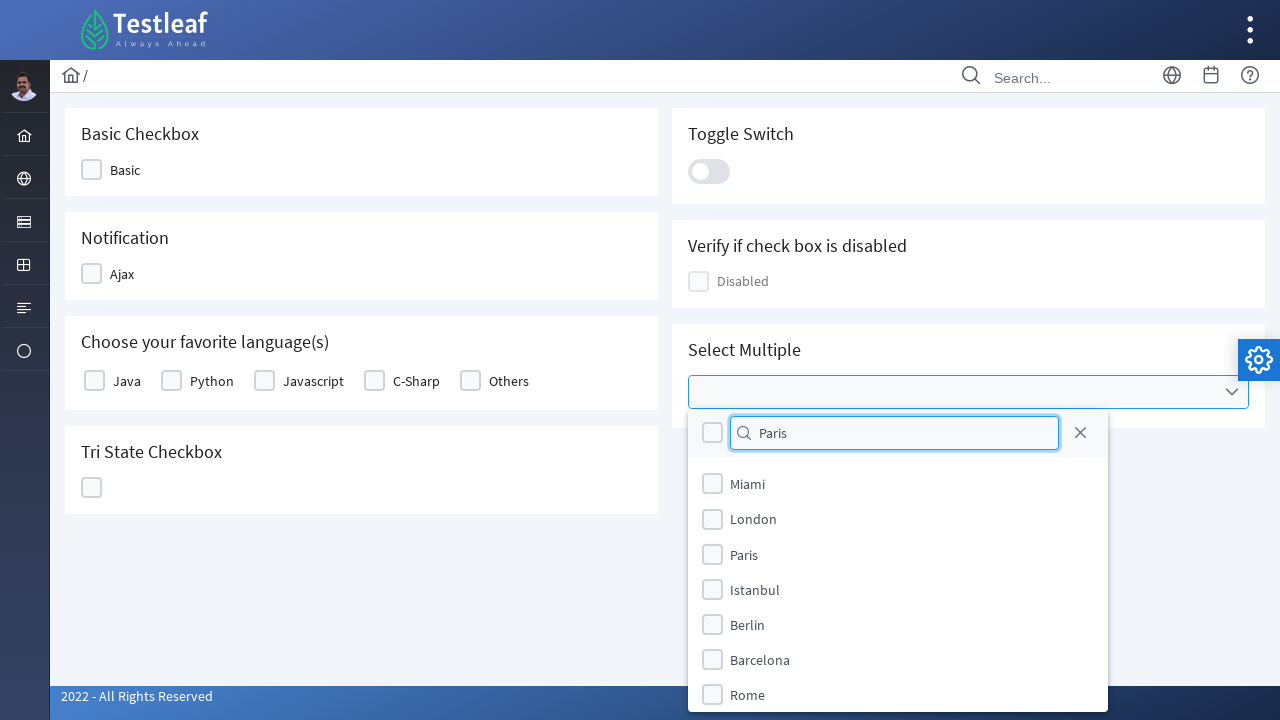

Selected 'Paris' from checkbox dropdown menu at (712, 554) on xpath=//ul[contains(@class,'ui-selectcheckboxmenu-items')]//li >> nth=2 >> div[c
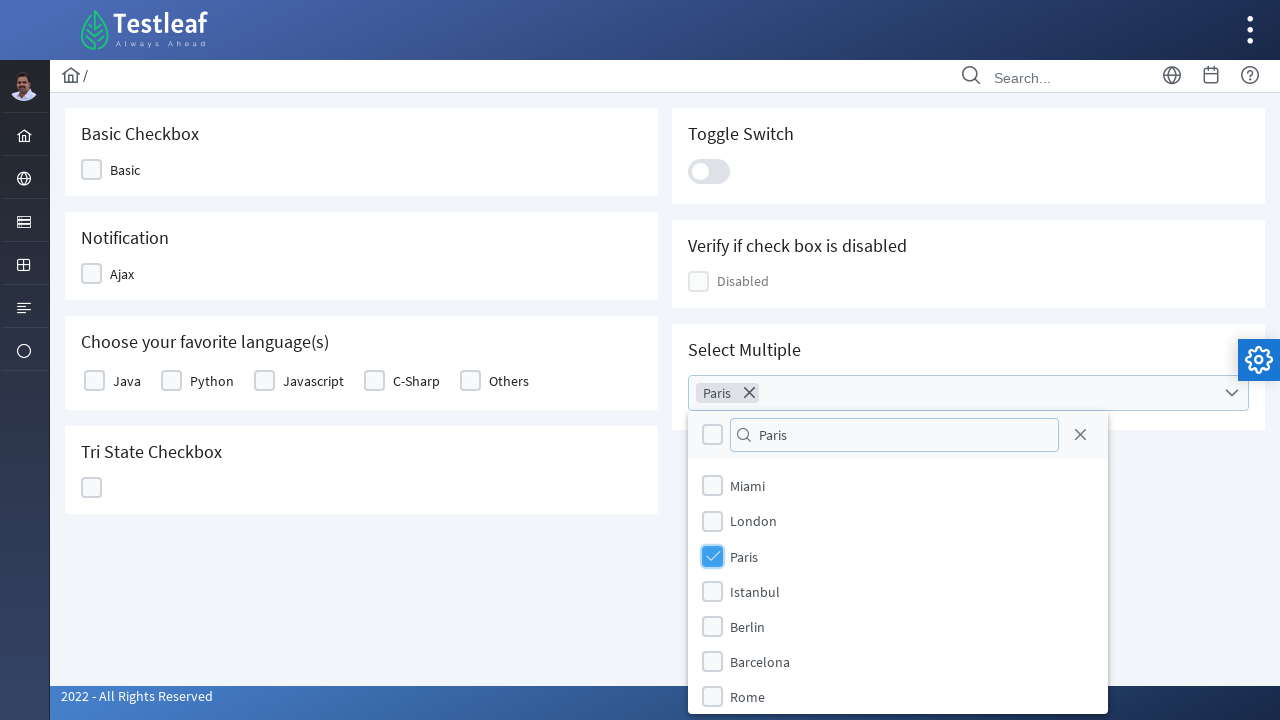

Cleared filter input field on //*[@class='ui-selectcheckboxmenu-filter-container']//input
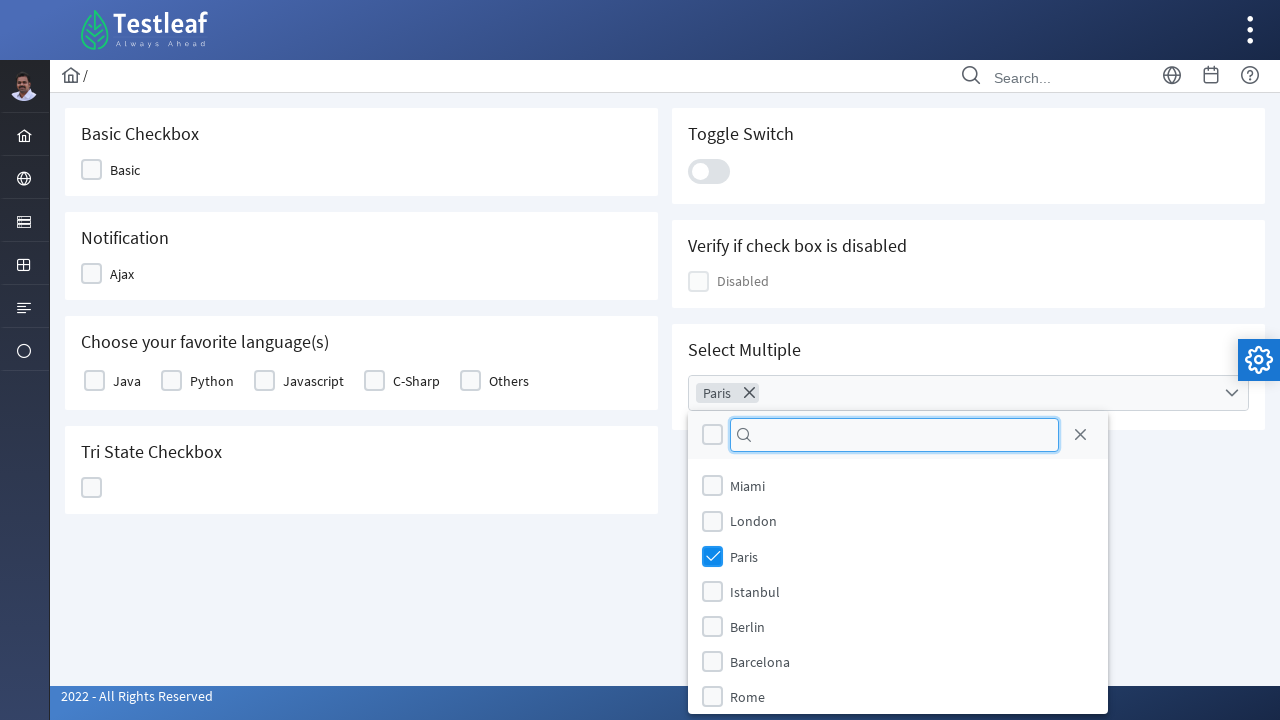

Entered 'Rome' in filter input field on //*[@class='ui-selectcheckboxmenu-filter-container']//input
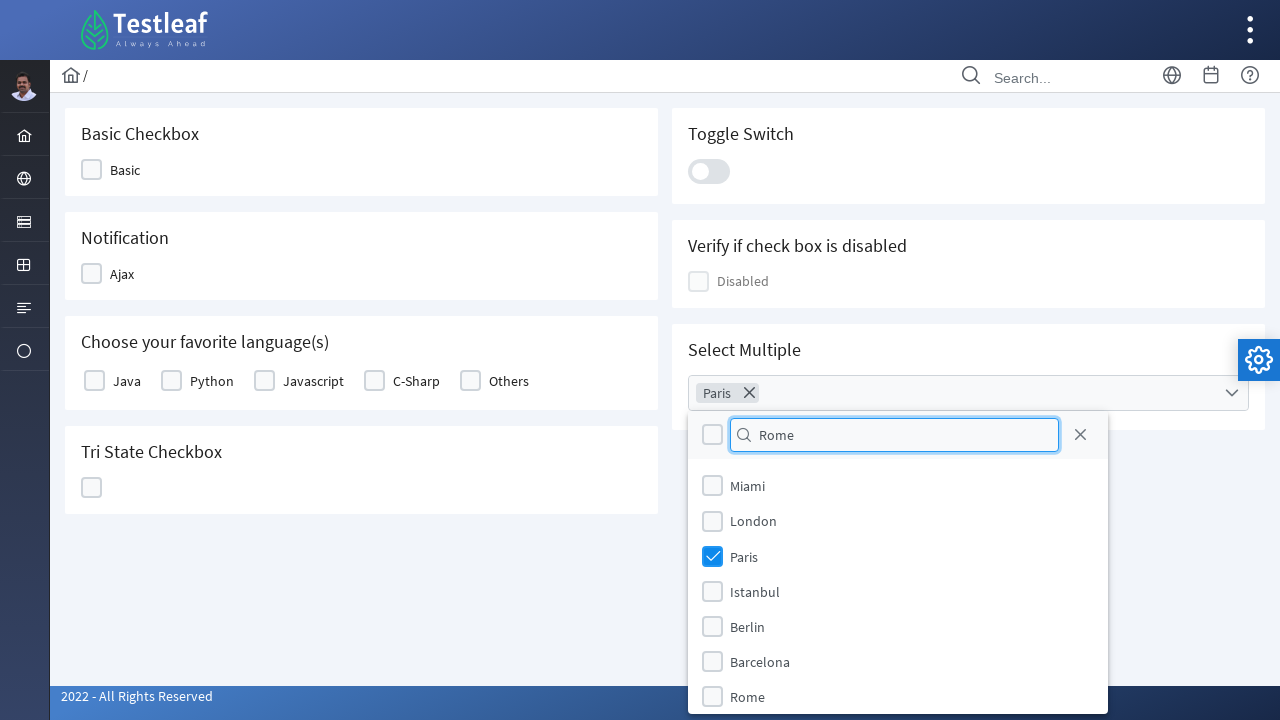

Filtered results loaded for 'Rome'
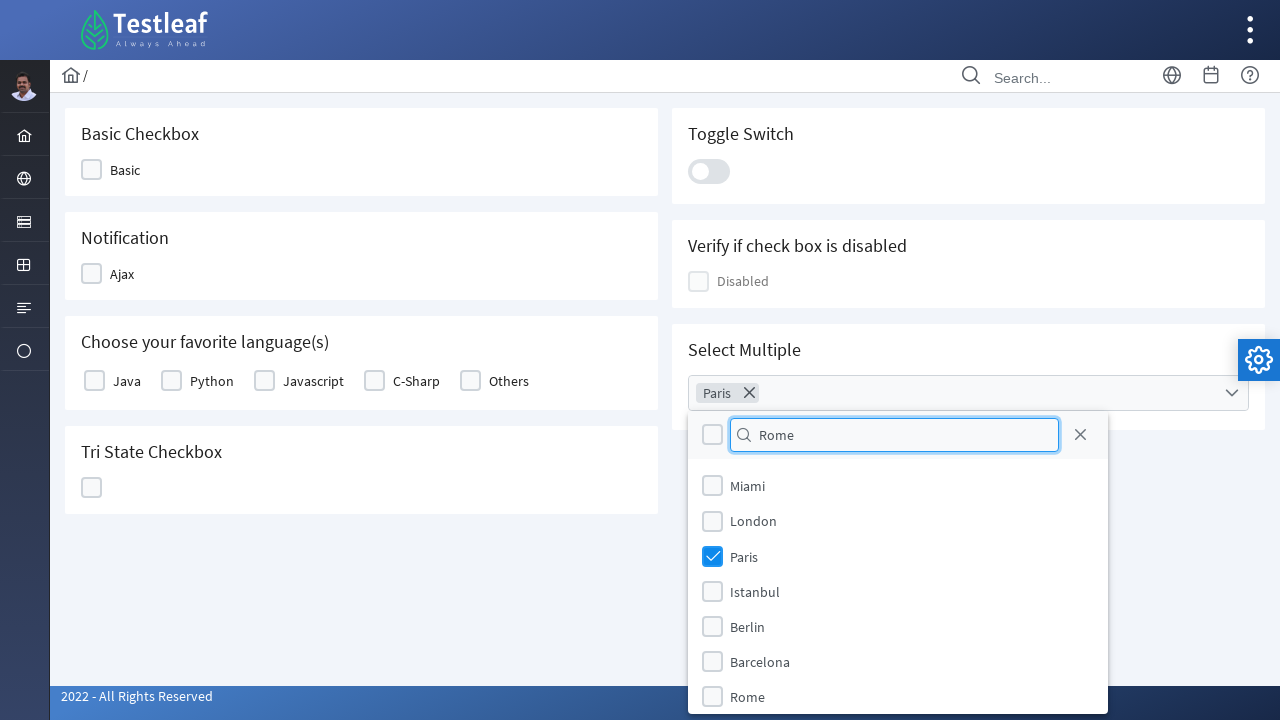

Selected 'Rome' from checkbox dropdown menu at (712, 697) on xpath=//ul[contains(@class,'ui-selectcheckboxmenu-items')]//li >> nth=6 >> div[c
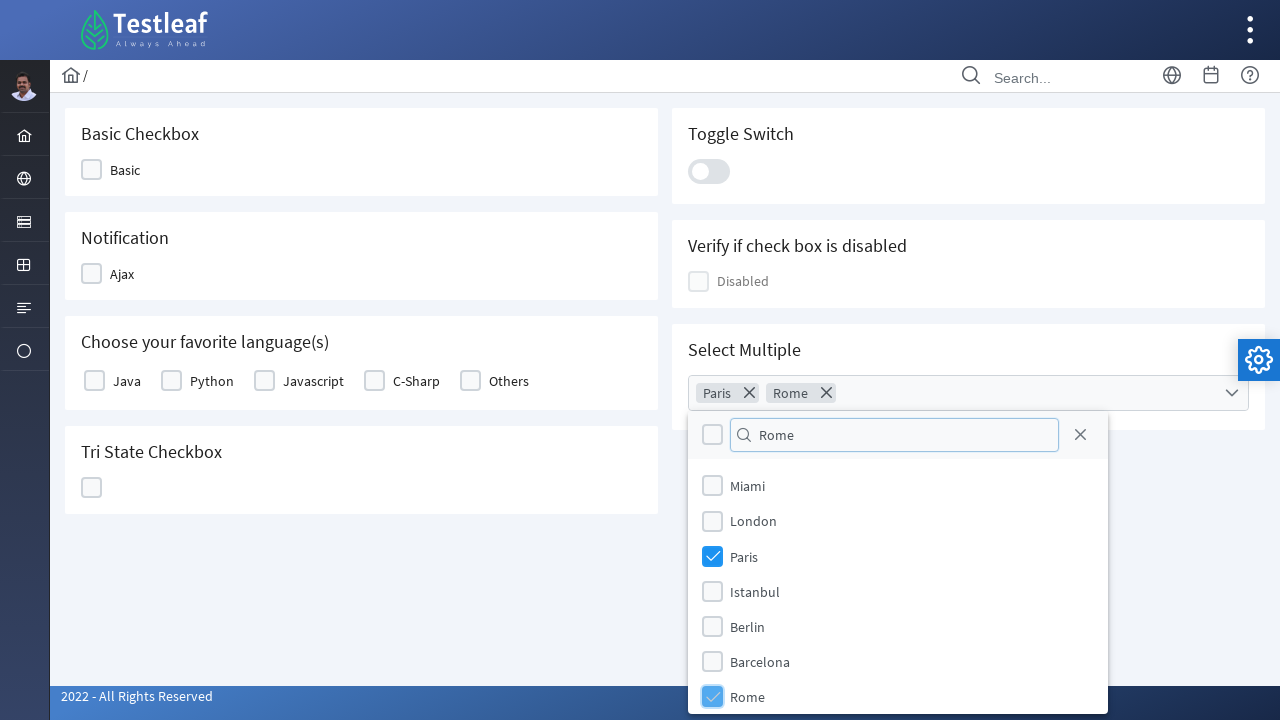

Closed the checkbox dropdown menu at (1080, 435) on xpath=//*[contains(@class,'ui-selectcheckboxmenu-close')]
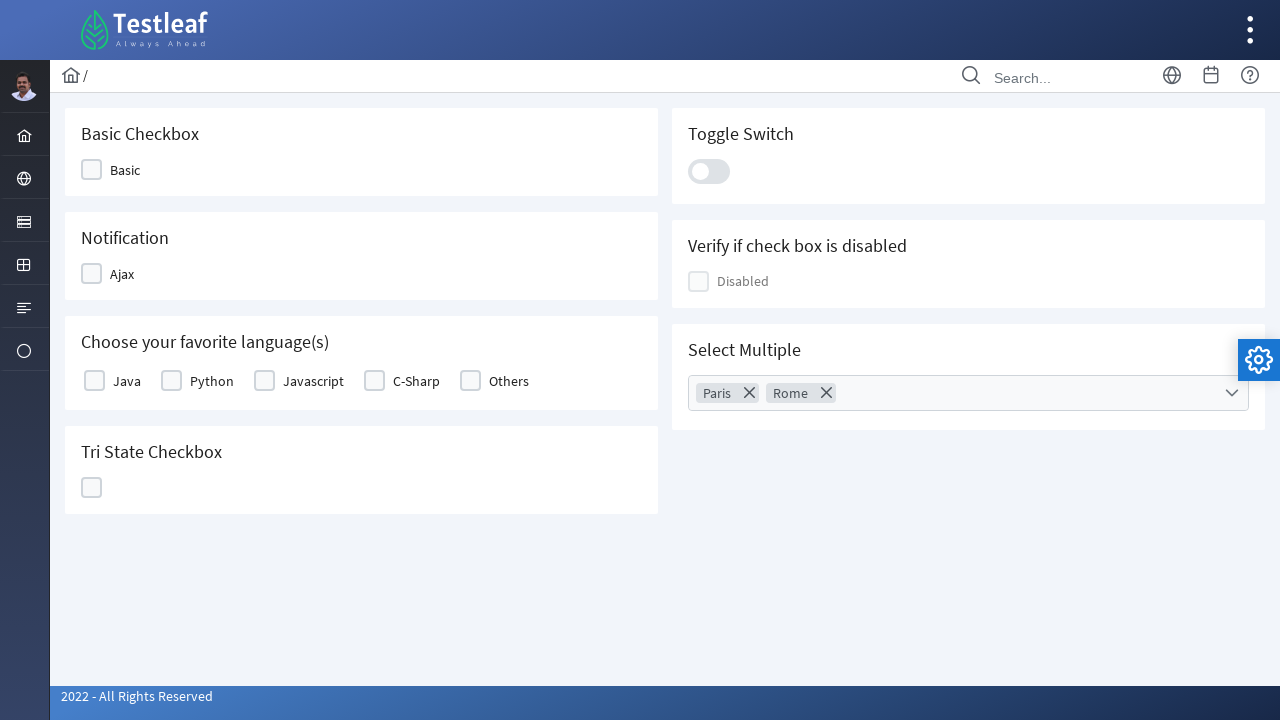

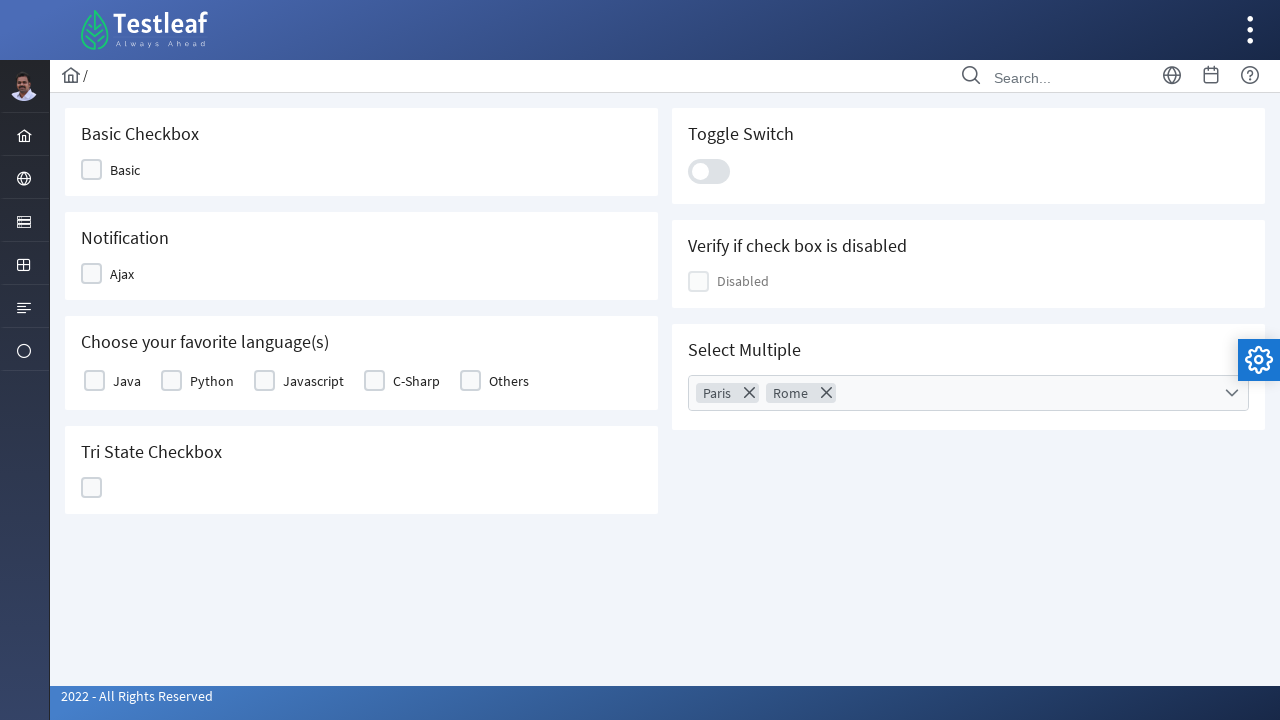